Selects and unselects all checkboxes on the checkboxes page

Starting URL: https://the-internet.herokuapp.com/

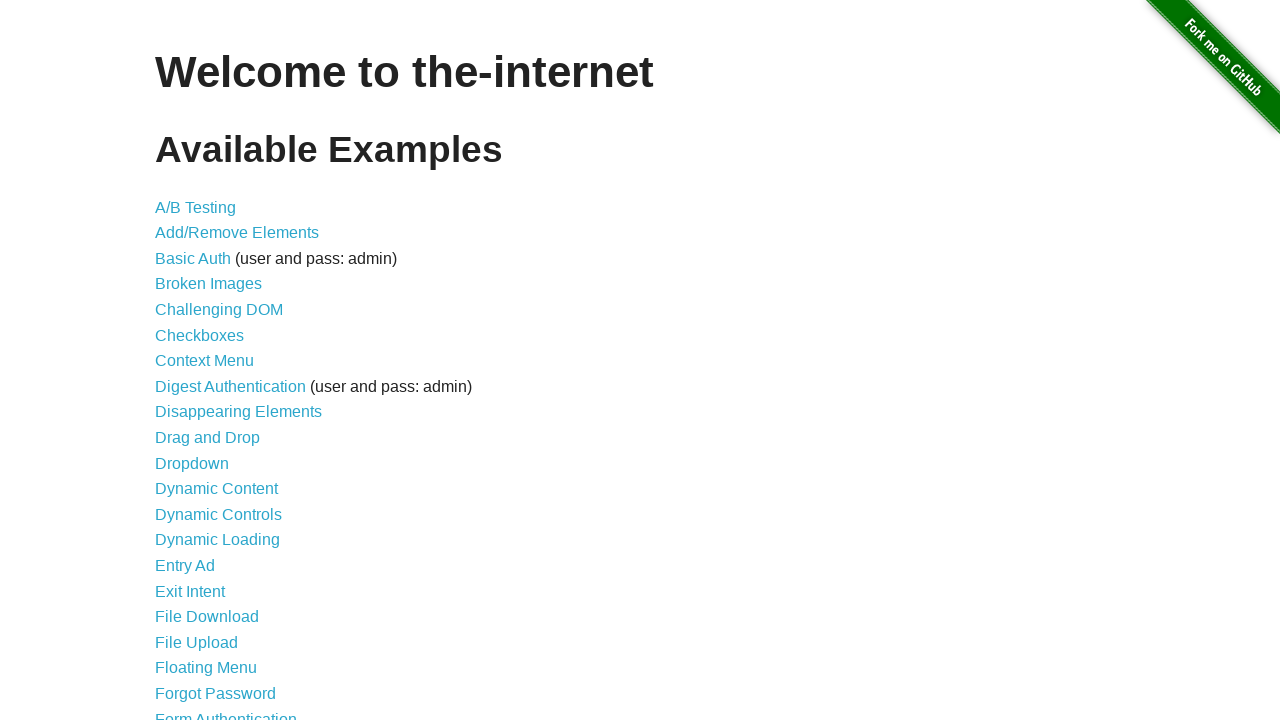

Clicked on Checkboxes link at (200, 335) on xpath=//a[text()='Checkboxes']
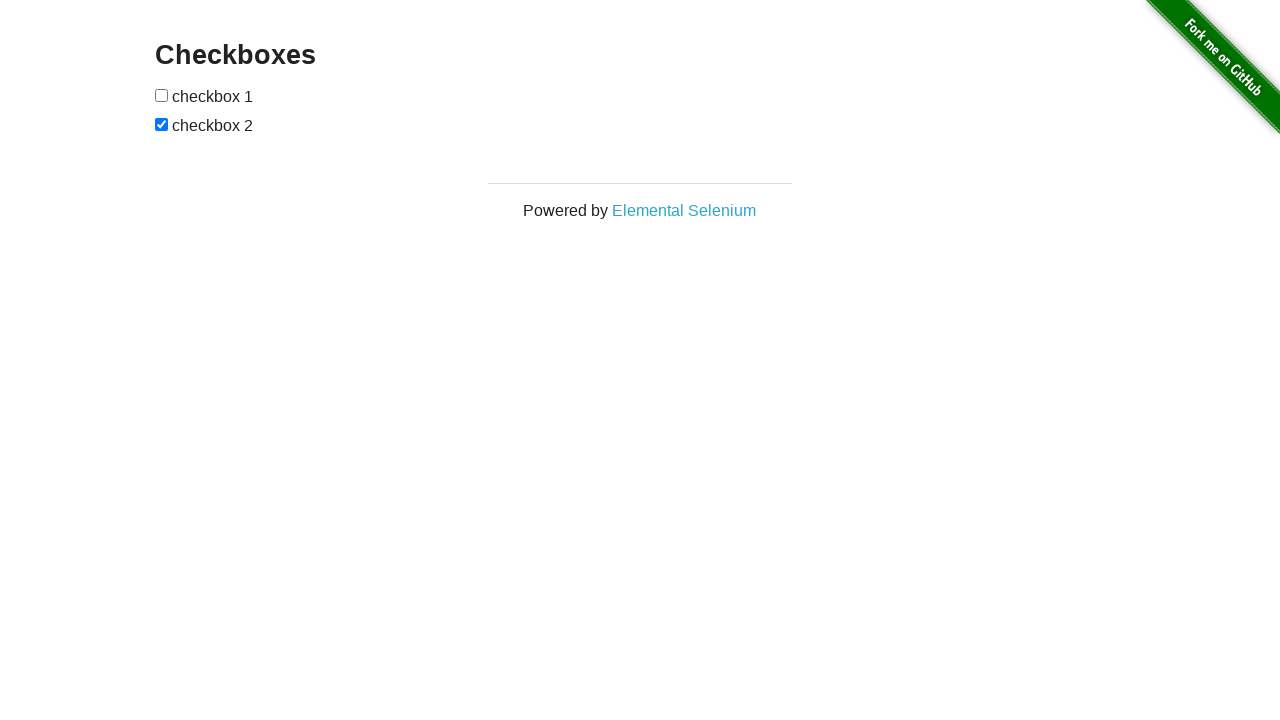

Found 2 checkboxes on the page
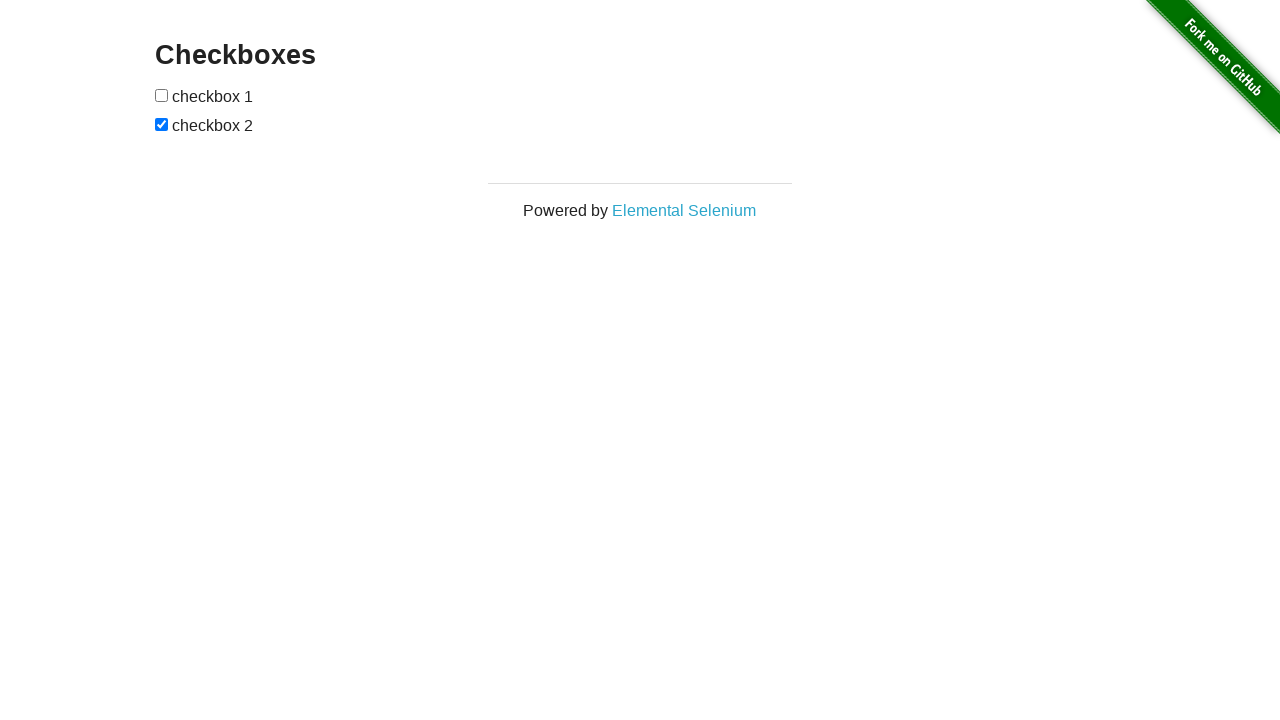

Selected checkbox 1 at (162, 95) on (//input[@type='checkbox'])[1]
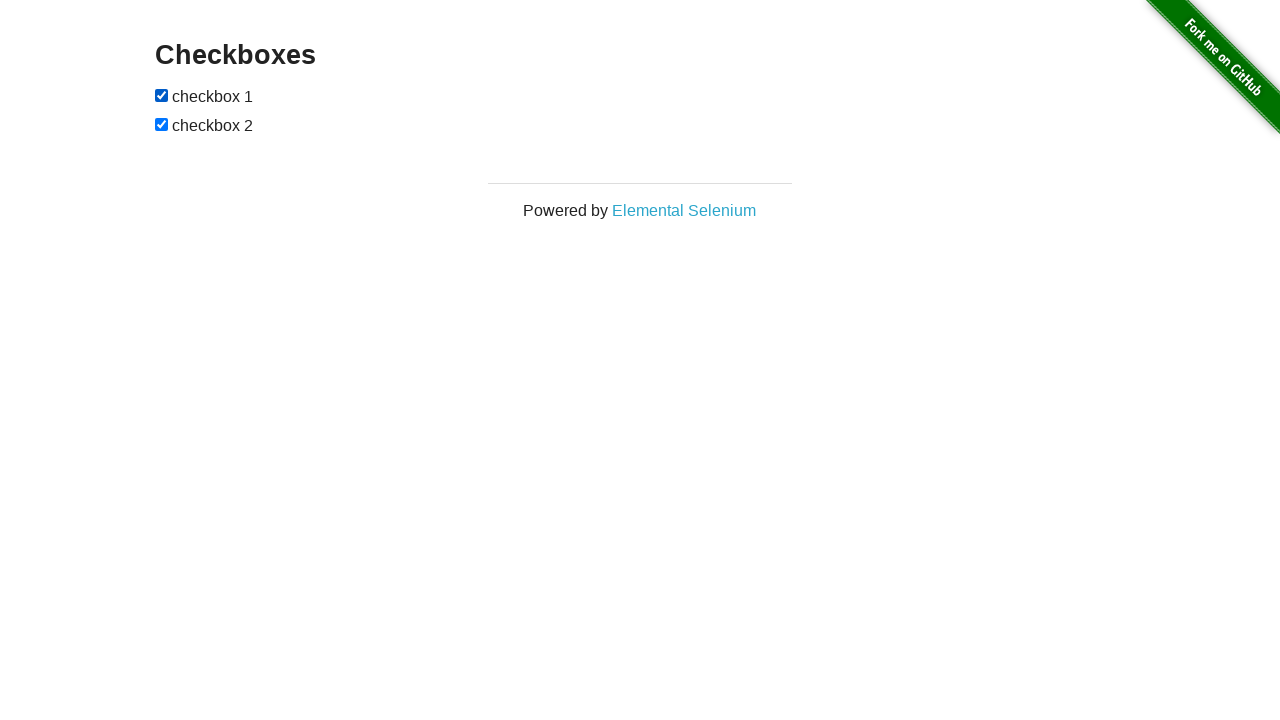

Selected checkbox 2 on (//input[@type='checkbox'])[2]
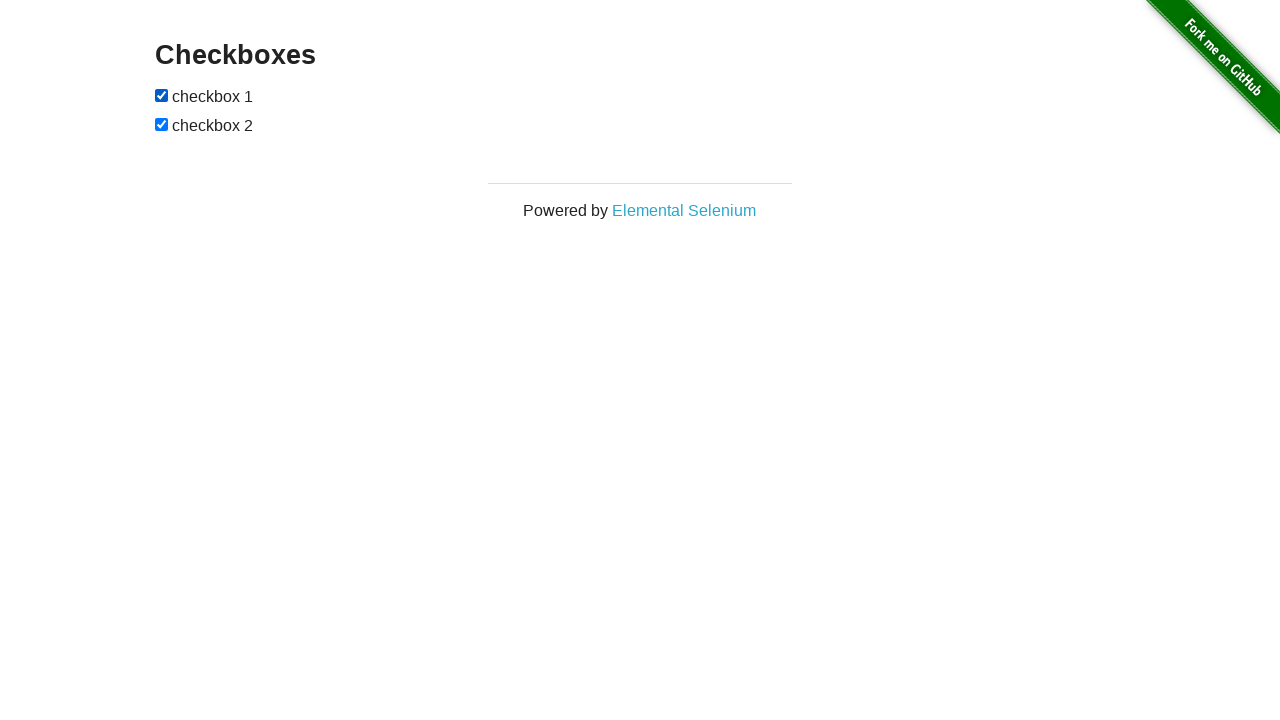

Unselected checkbox 1 at (162, 95) on (//input[@type='checkbox'])[1]
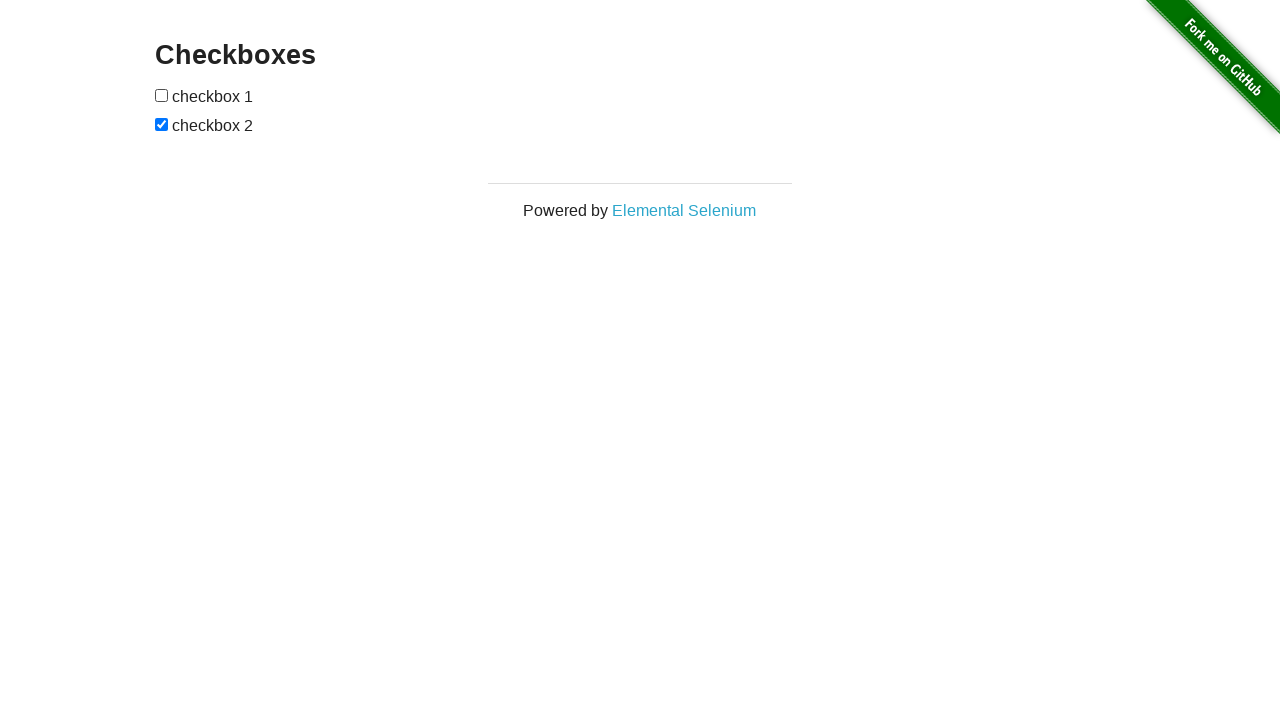

Unselected checkbox 2 at (162, 124) on (//input[@type='checkbox'])[2]
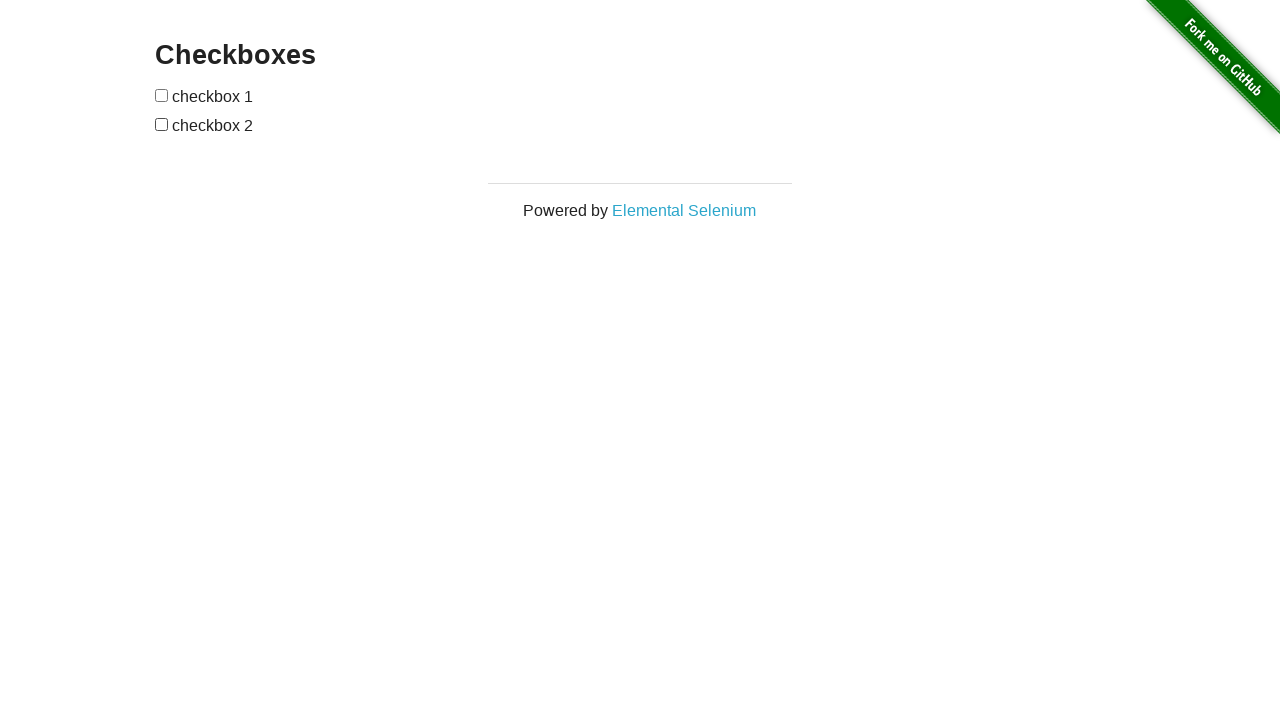

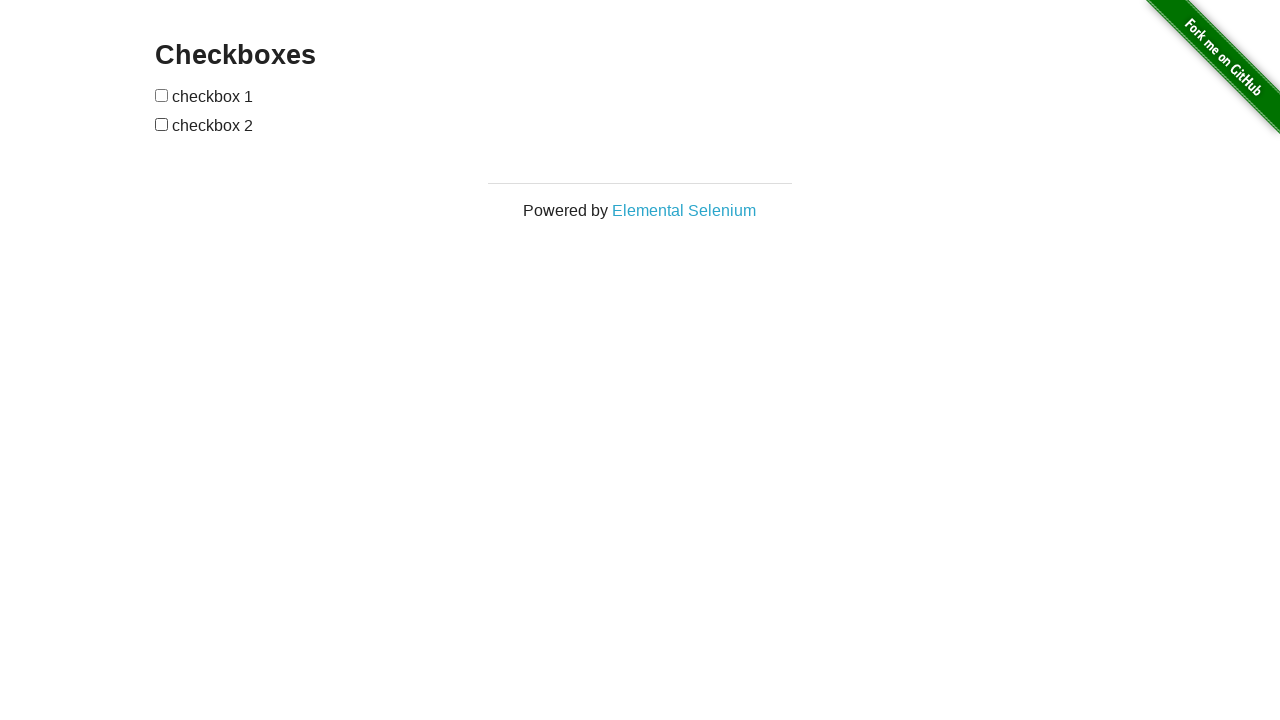